Navigates to the US Court of Appeals for the Federal Circuit opinions/orders page and verifies that the table containing court documents loads correctly with PDF links.

Starting URL: https://www.cafc.uscourts.gov/home/case-information/opinions-orders/

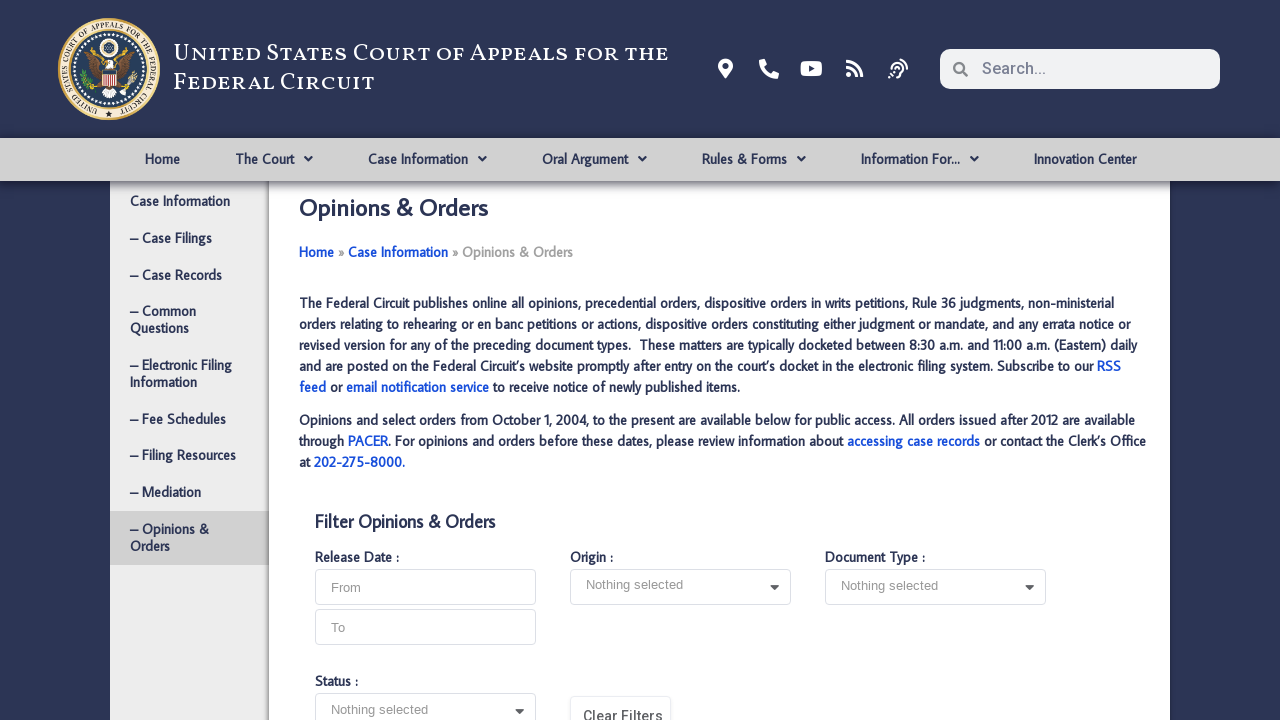

Waited for page to reach networkidle state
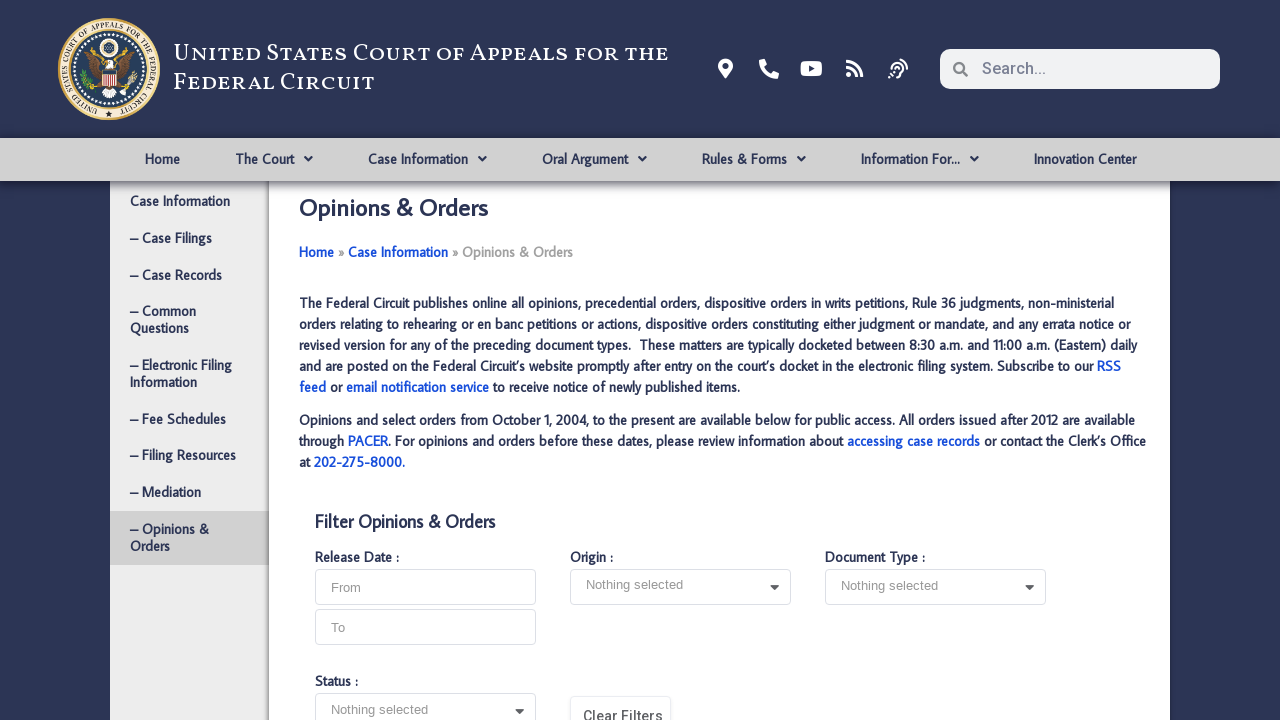

Table body containing court documents loaded
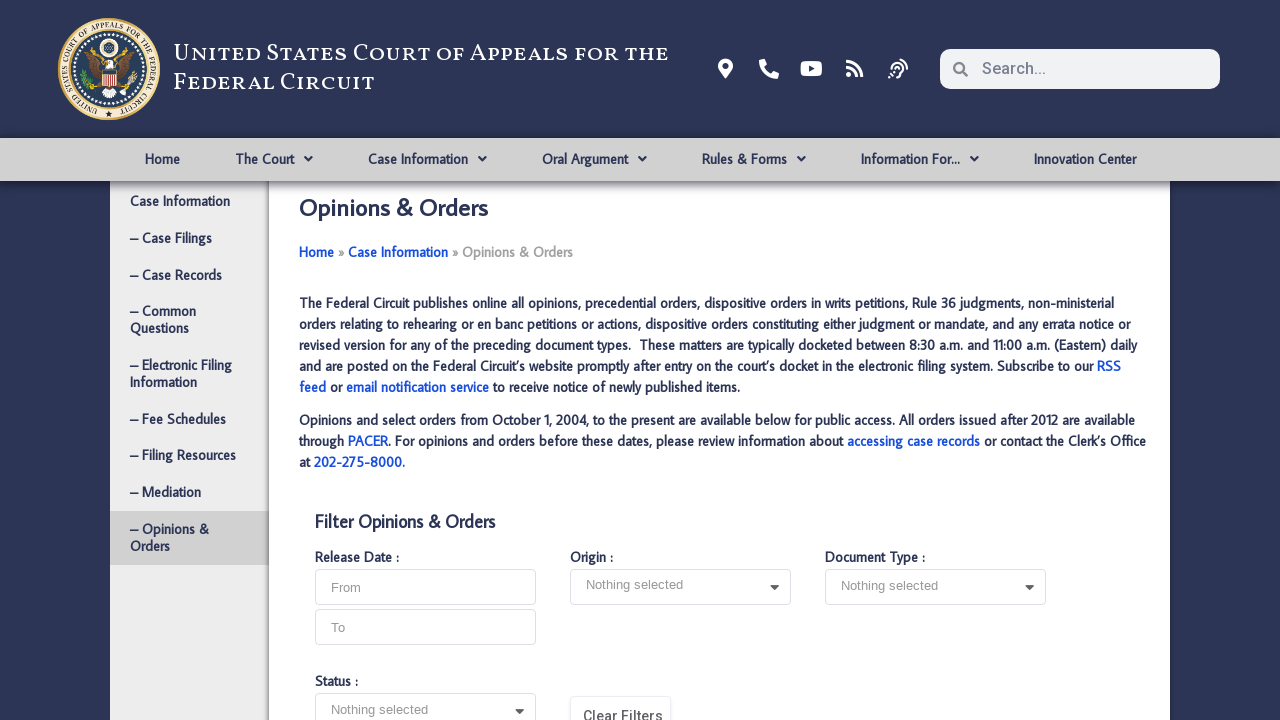

Verified that table rows with PDF links exist
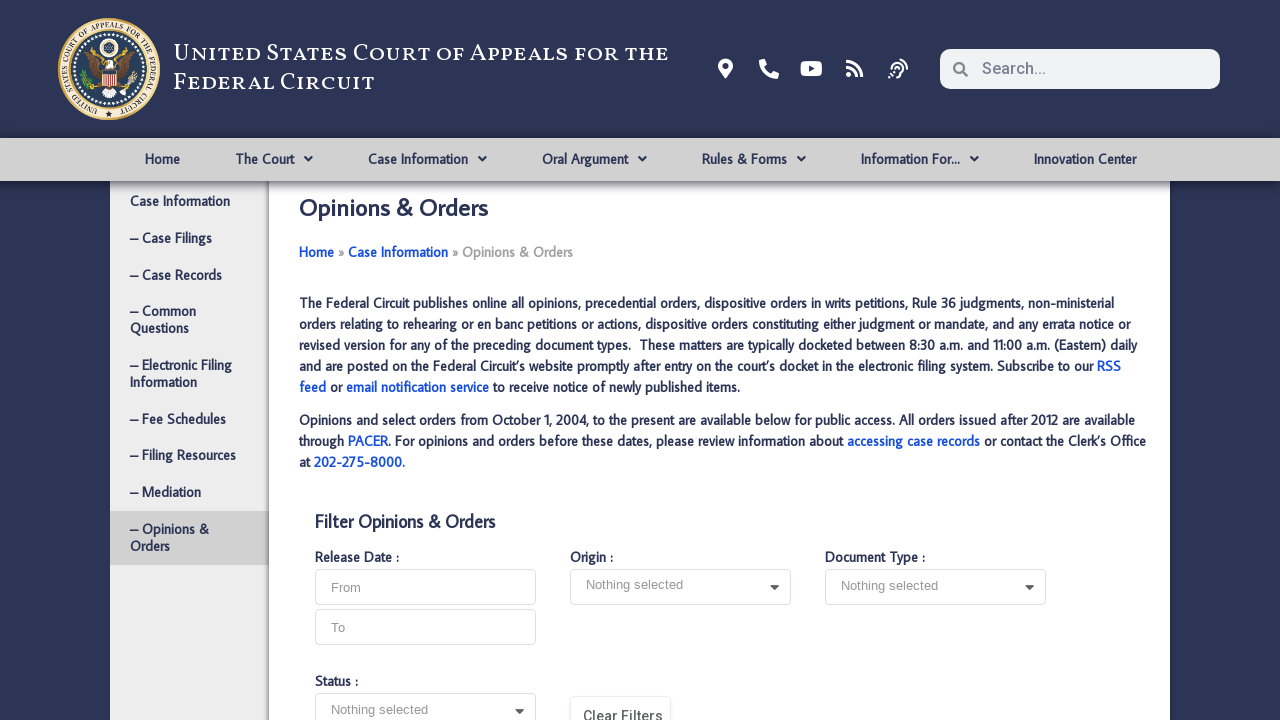

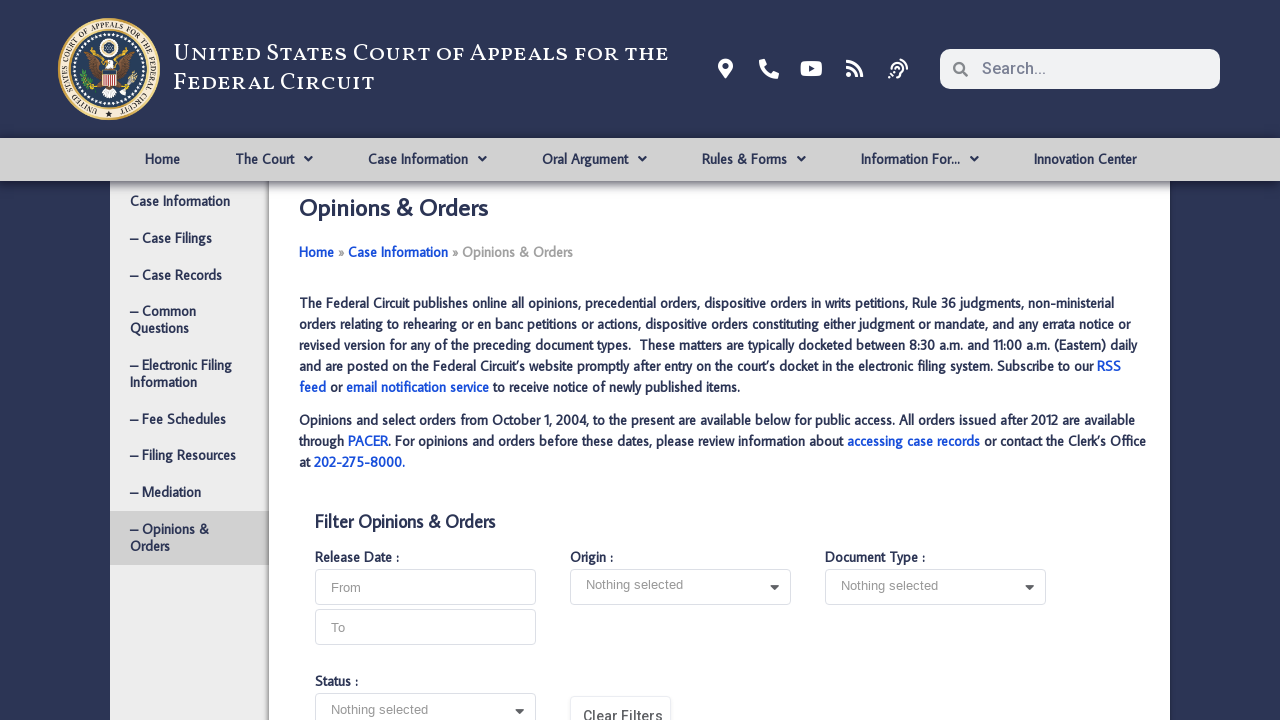